Tests a registration form by filling in required fields (first name, last name, email) and submitting the form, then verifies the success message is displayed.

Starting URL: http://suninjuly.github.io/registration1.html

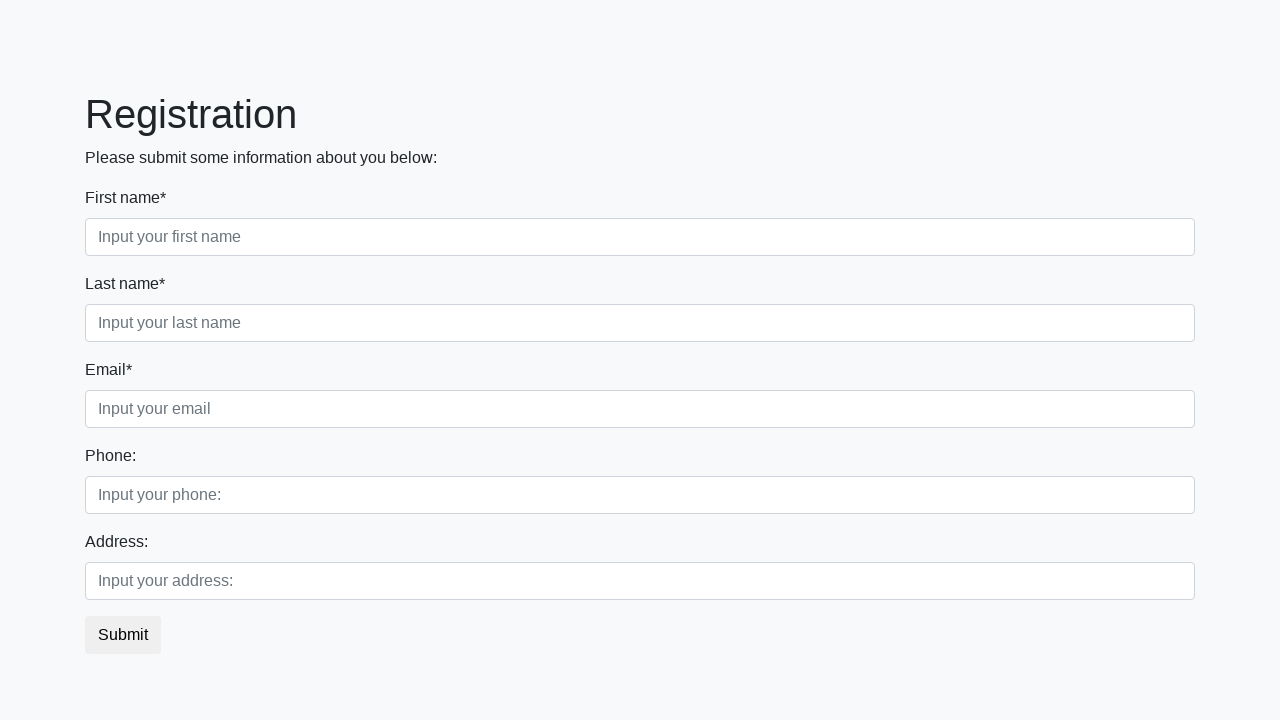

Filled first name field with 'Ivan' on input:first-of-type
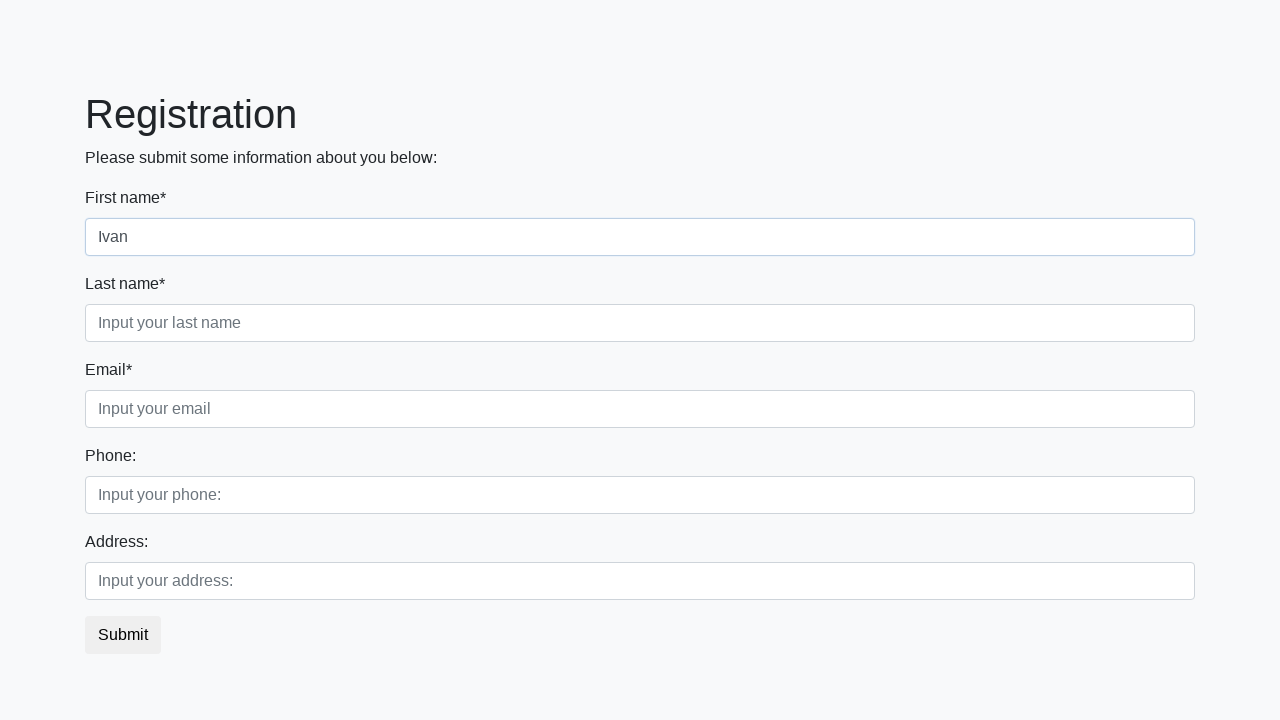

Filled last name field with 'Petrov' on .first_block .second
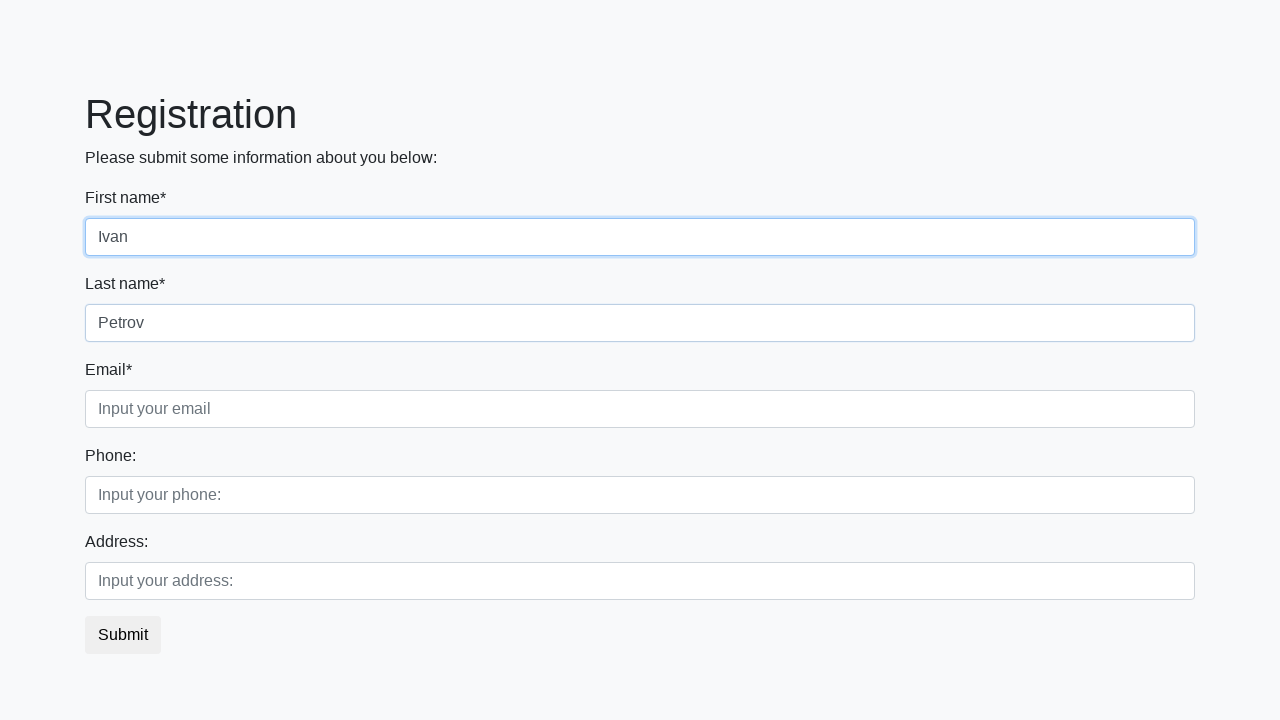

Filled email field with 'bass@kk.ru' on .third
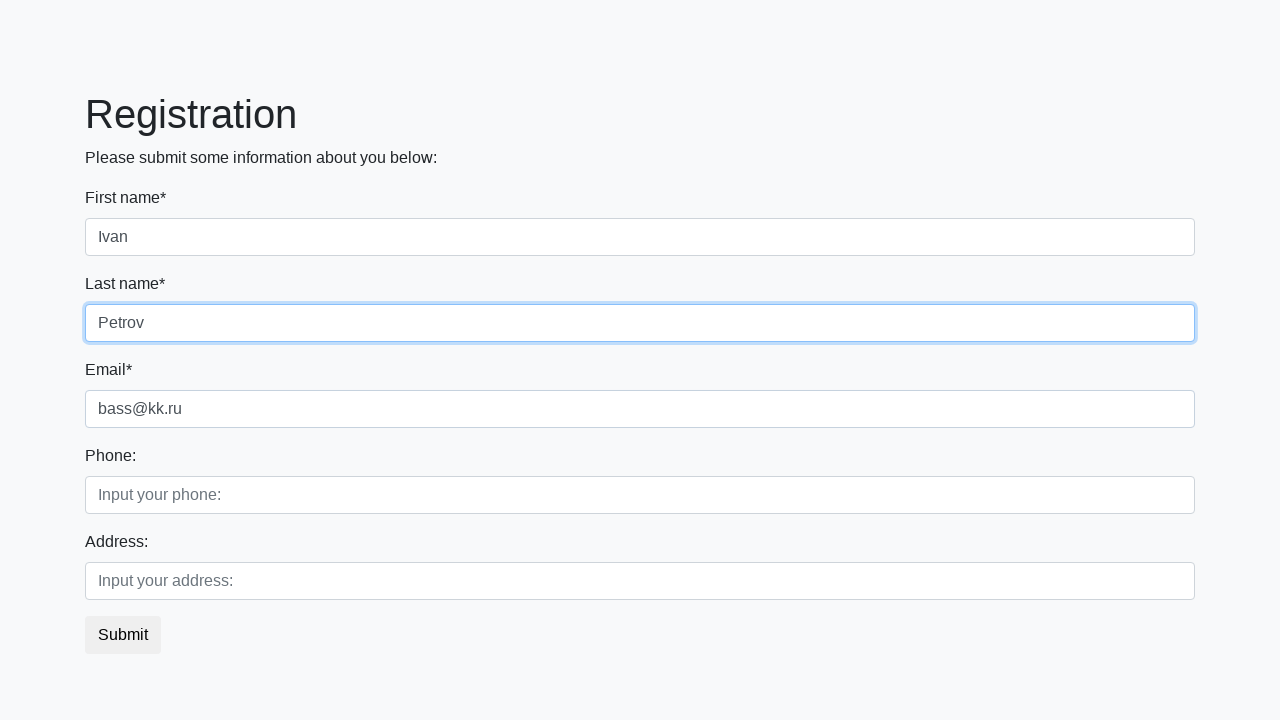

Clicked submit button to register at (123, 635) on button.btn
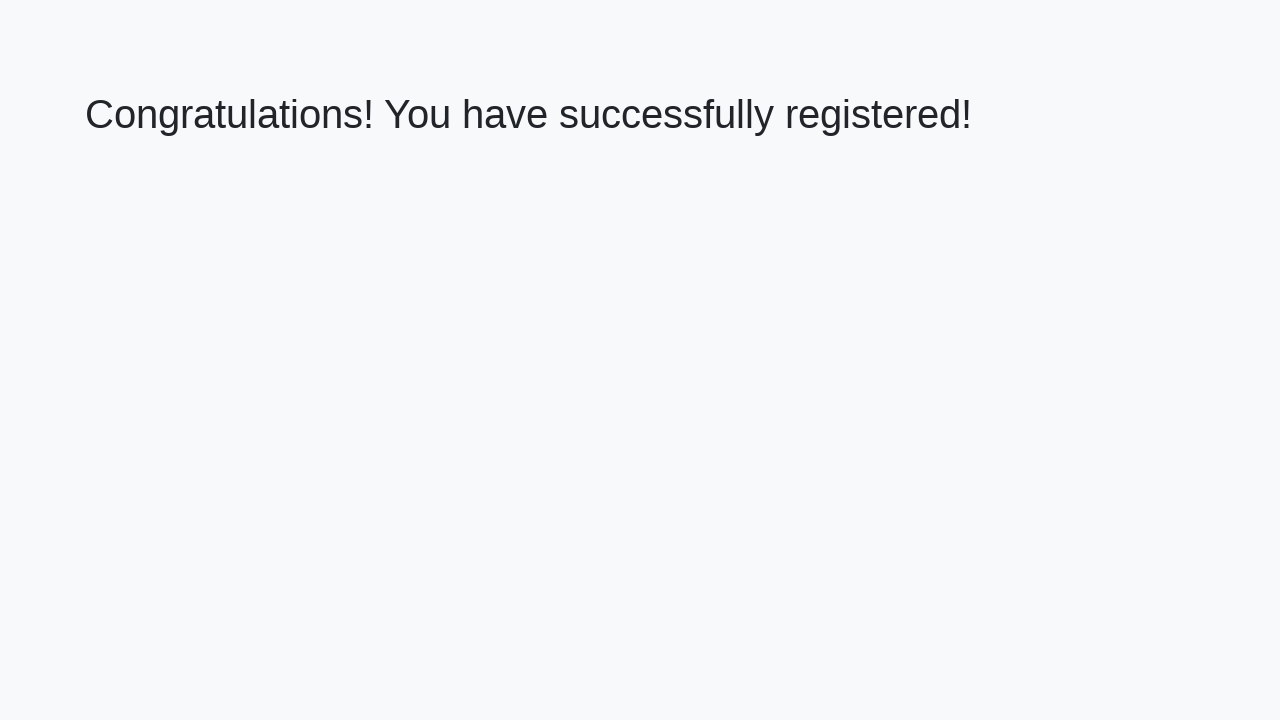

Success message heading loaded
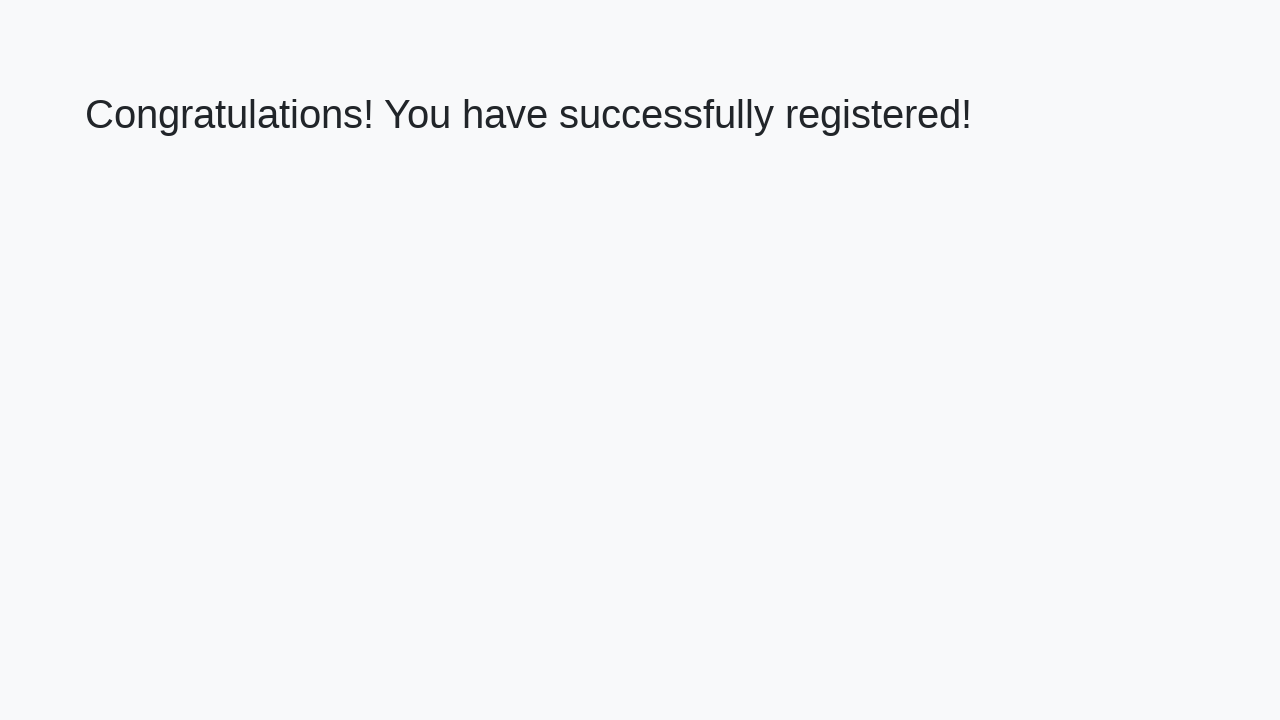

Retrieved success message text: 'Congratulations! You have successfully registered!'
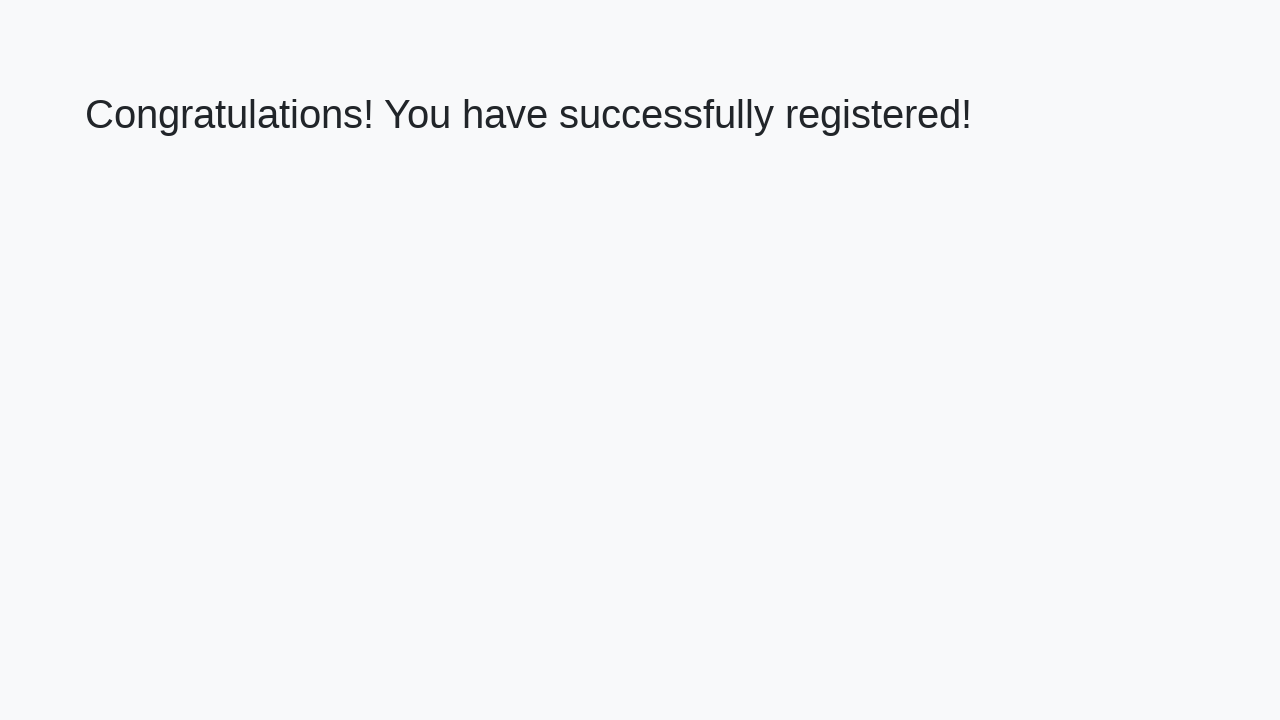

Verified success message matches expected text
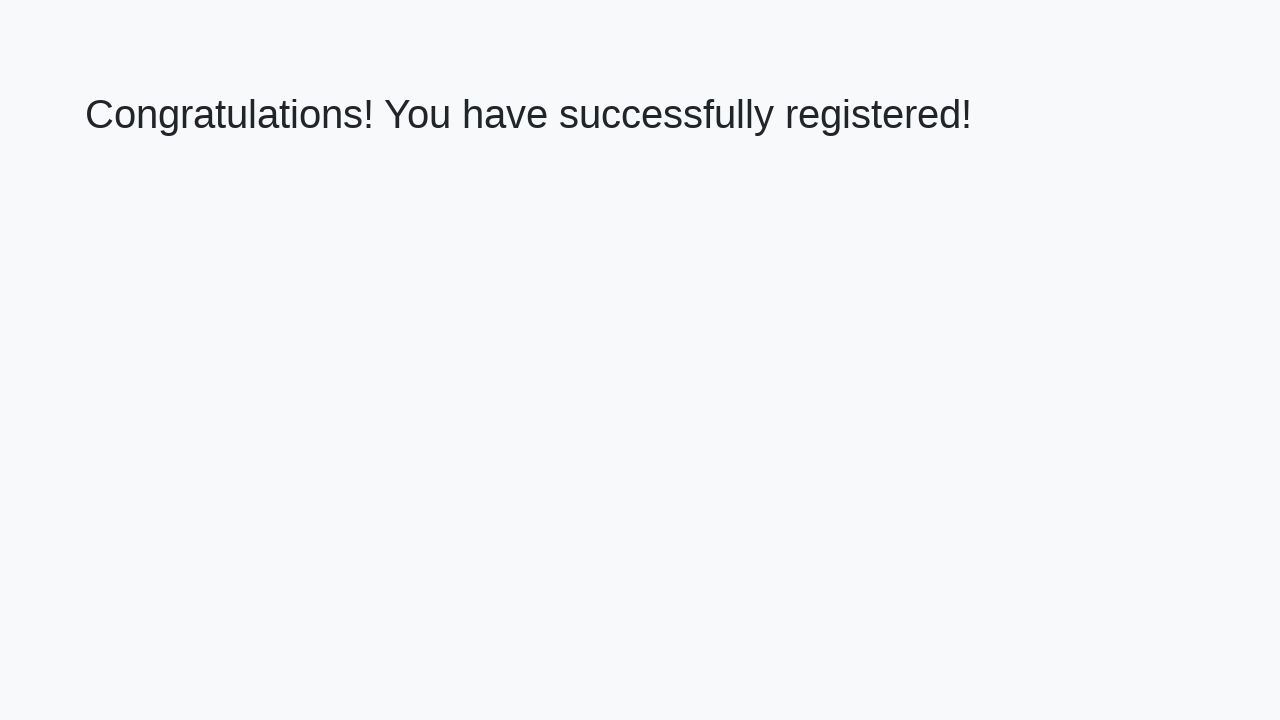

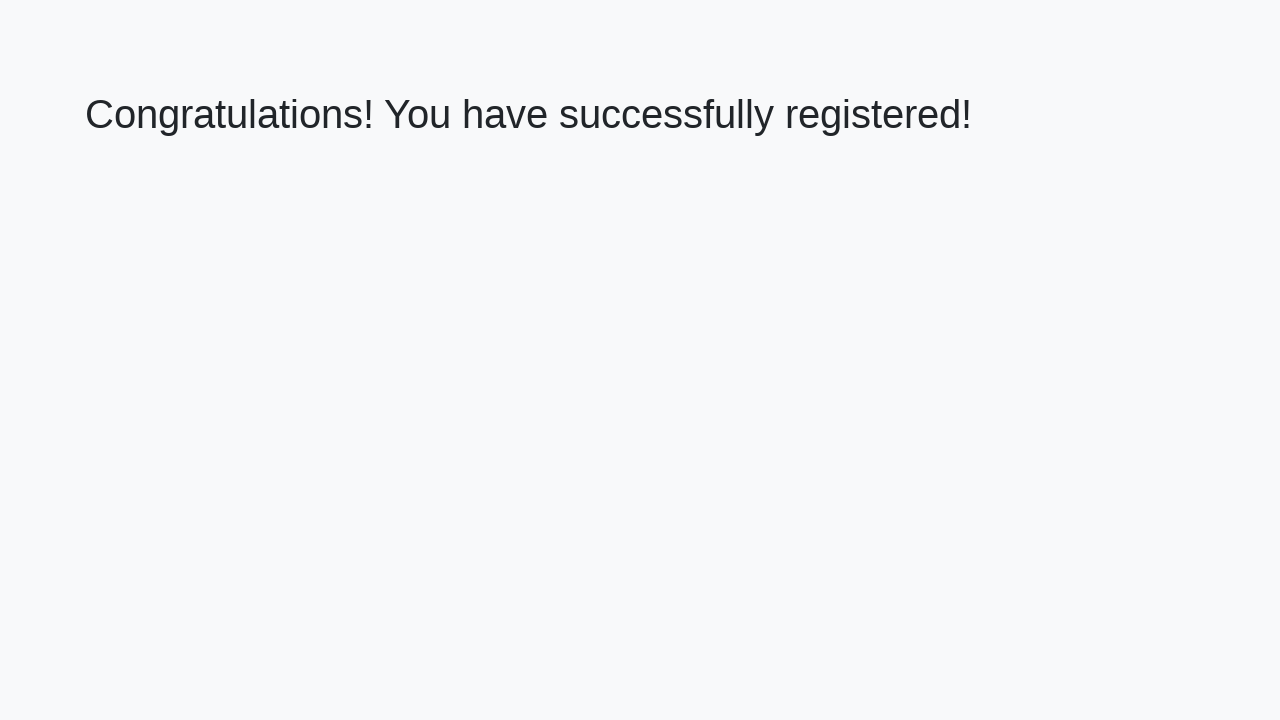